Navigates to Hepsiburada website and finds all link elements on the page

Starting URL: https://www.hepsiburada.com/

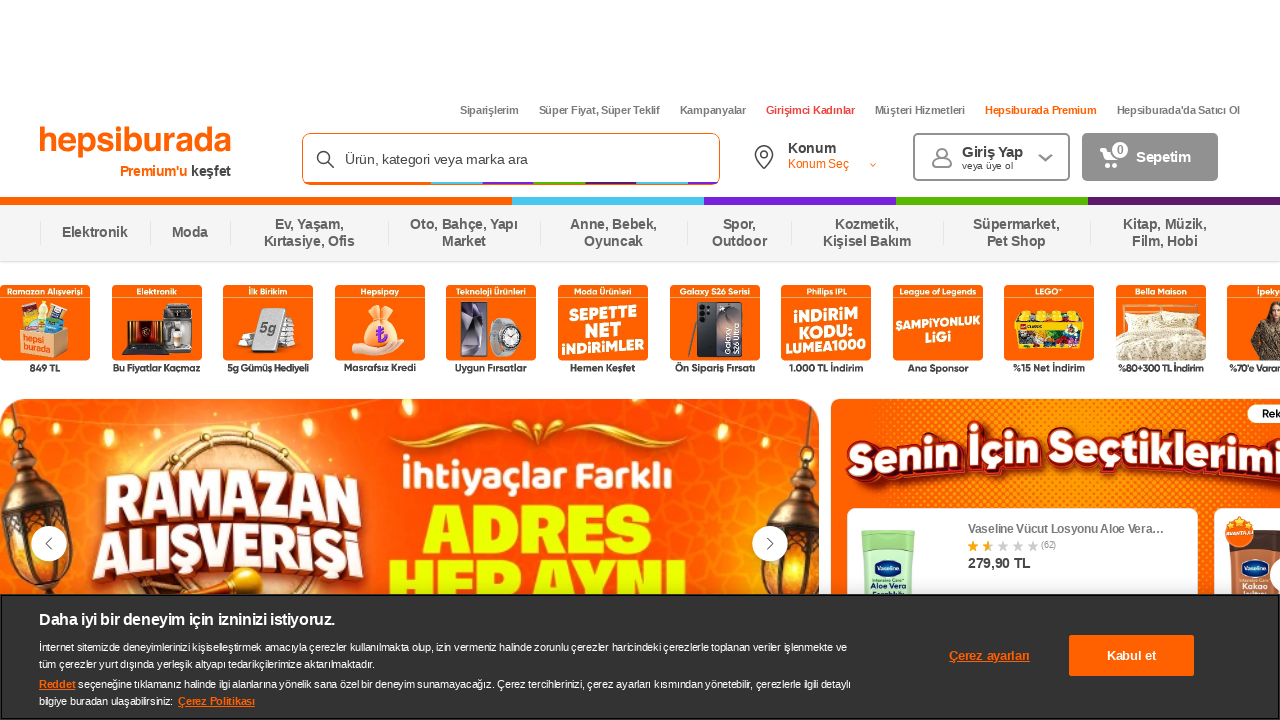

Waited for page to reach domcontentloaded state on Hepsiburada website
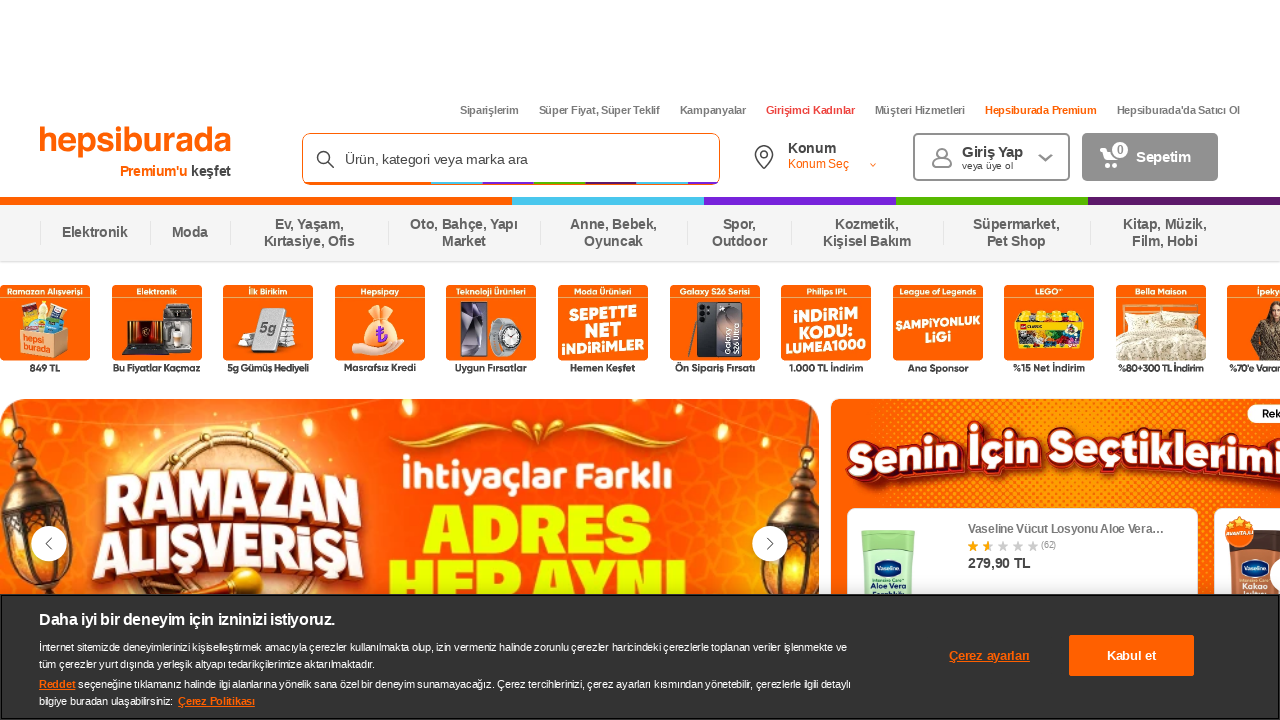

Found all link elements on the page
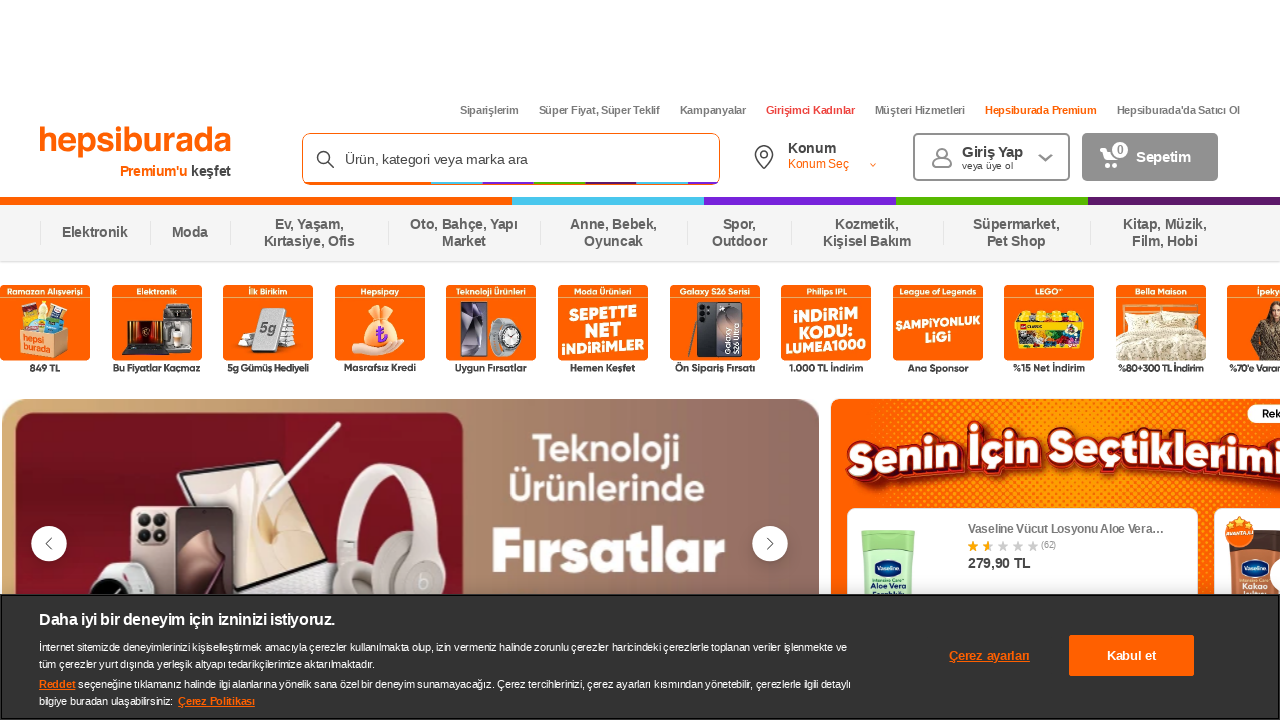

Verified that 375 links are present on the page
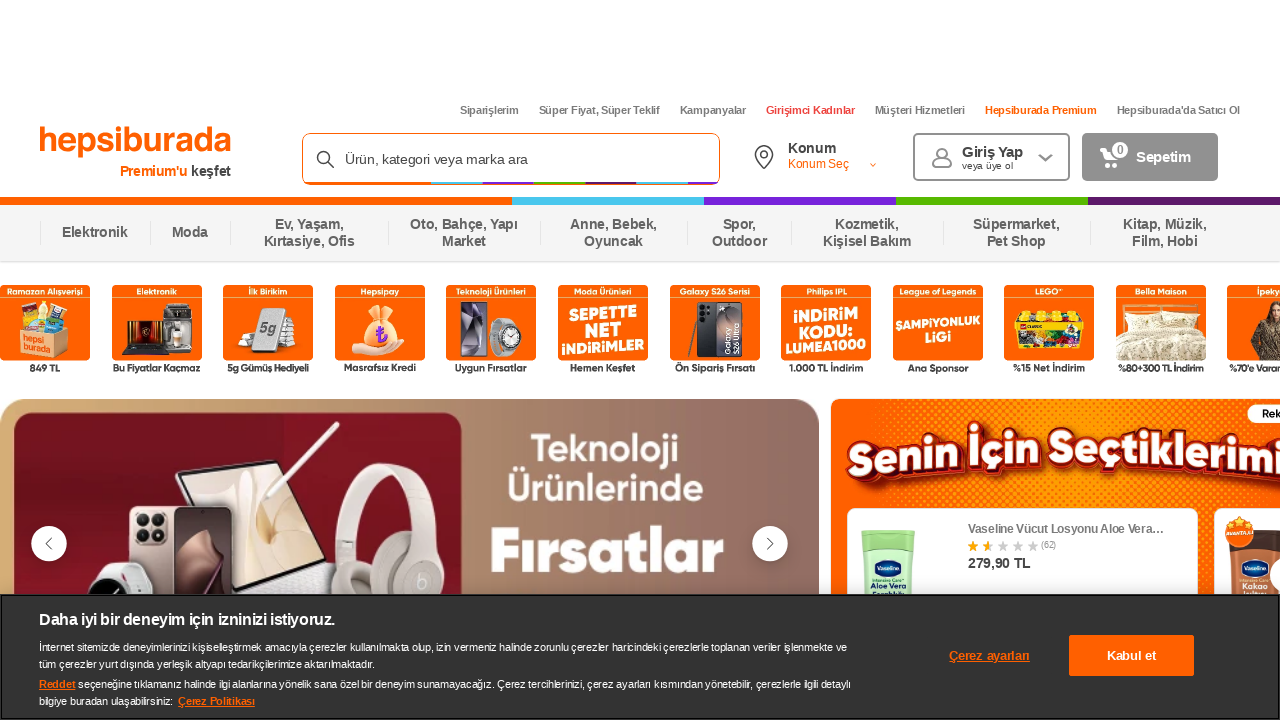

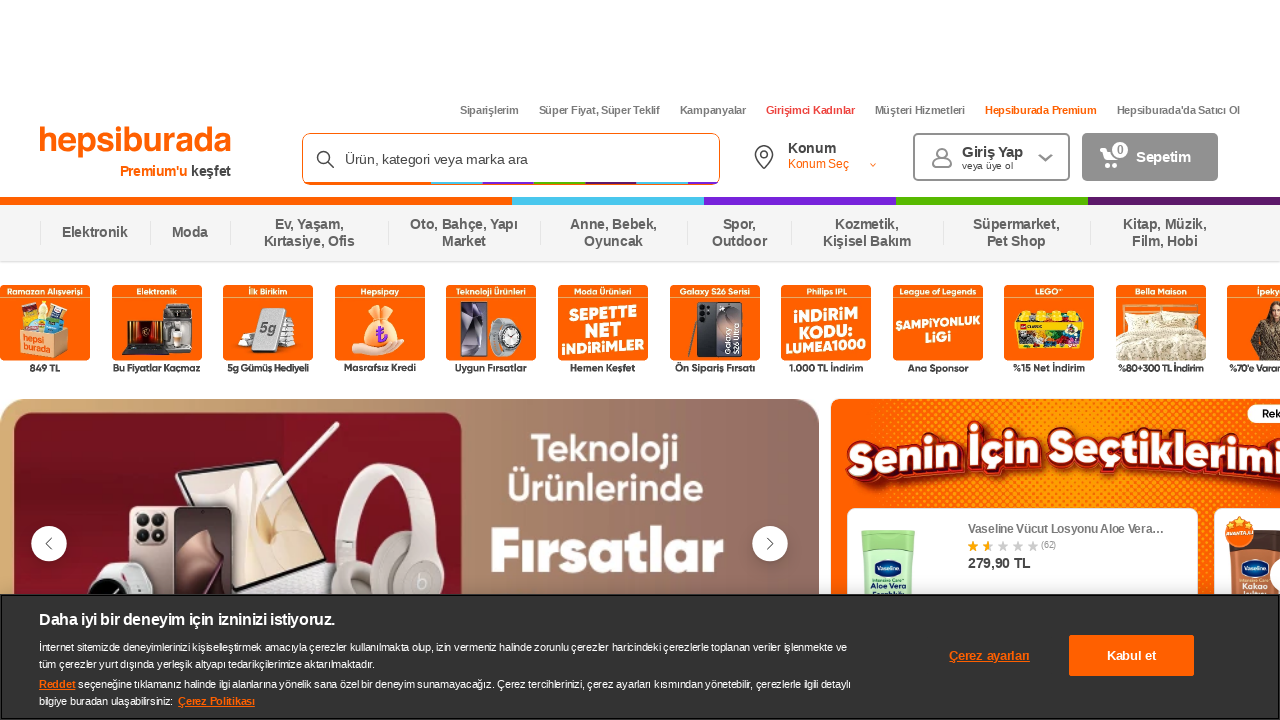